Navigates to Exploit-DB website, waits for the exploits table to load, and clicks the next page button to navigate to the second page of results

Starting URL: https://www.exploit-db.com/

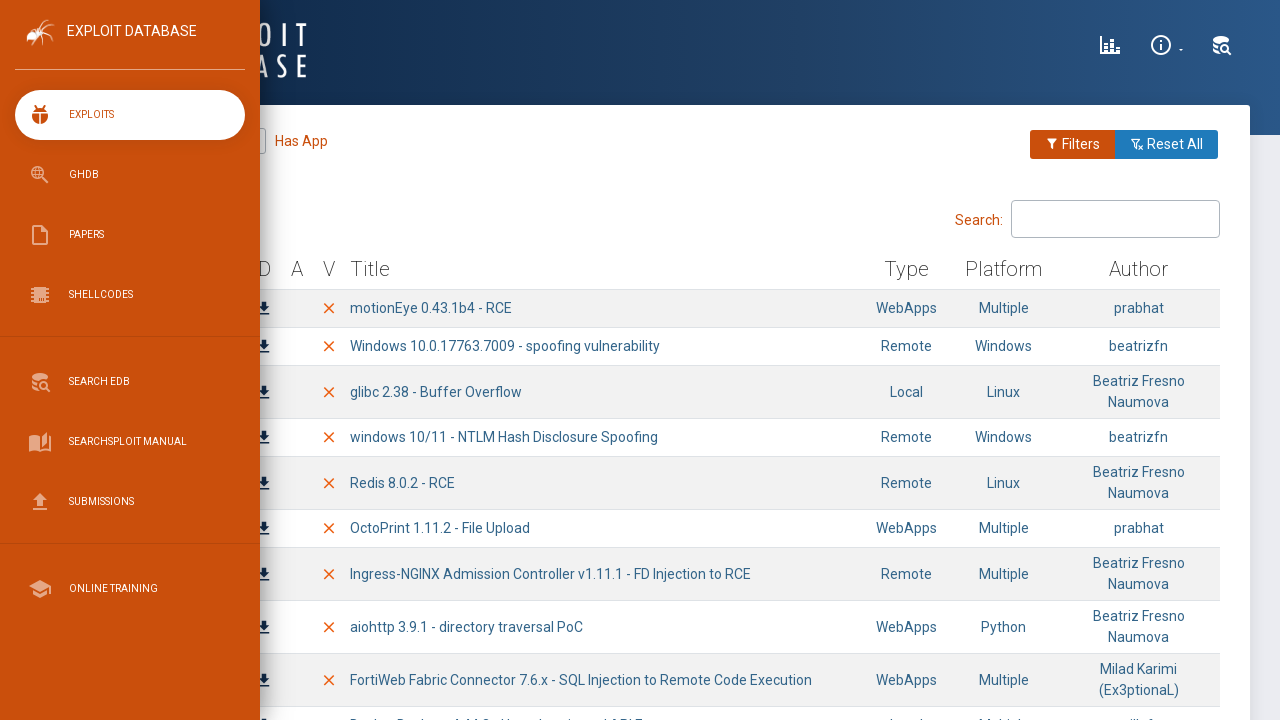

Waited for exploits table to be visible
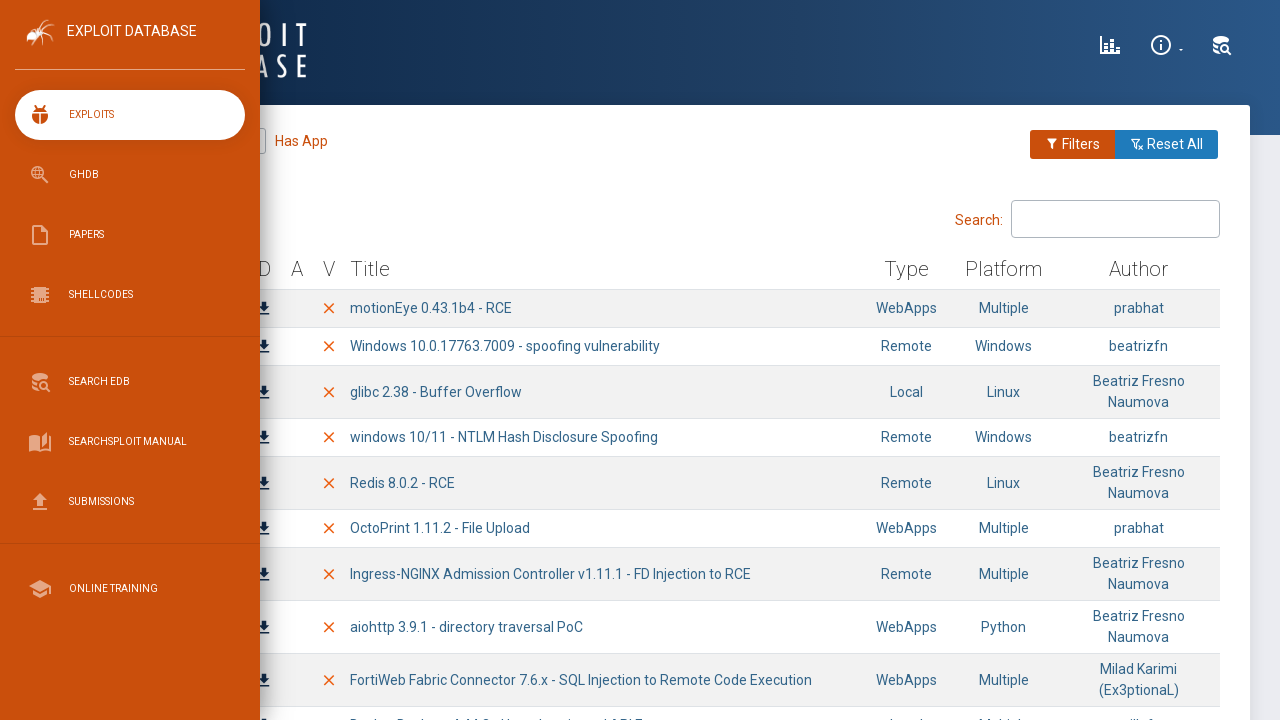

Waited for next page button to be clickable
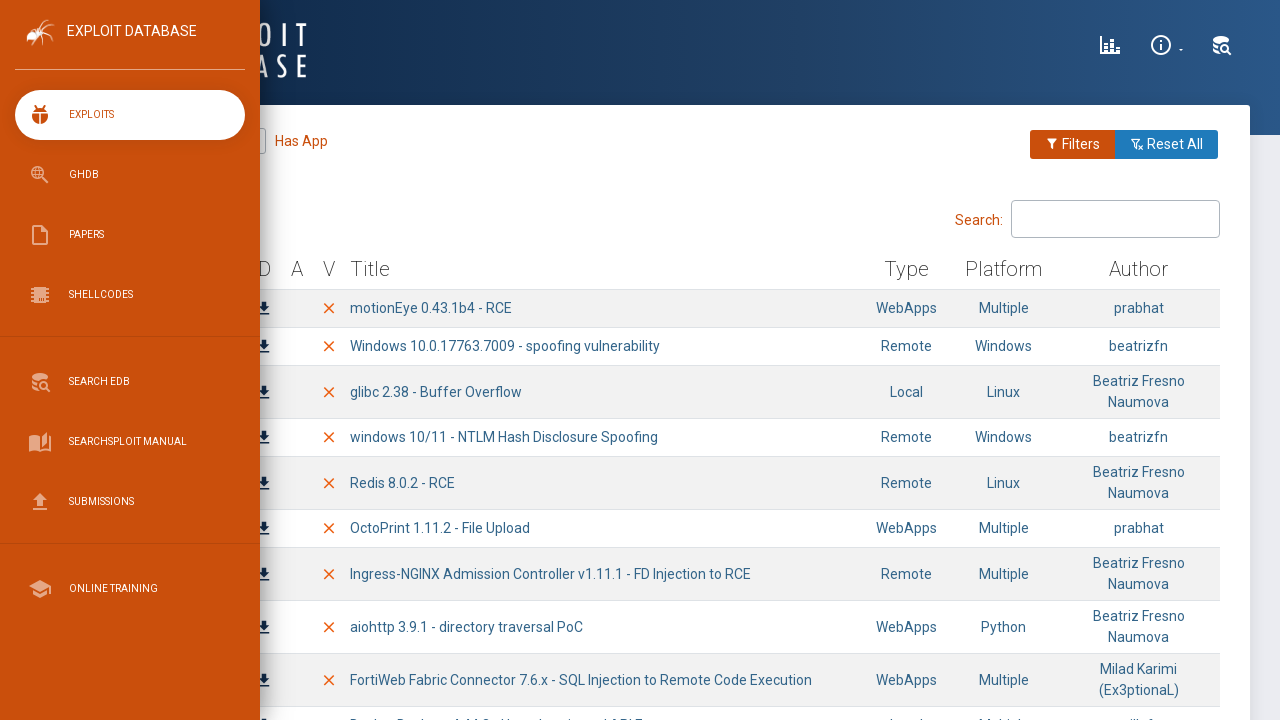

Clicked next page button to navigate to second page at (1126, 360) on xpath=//*[@id="exploits-table_next"]/a
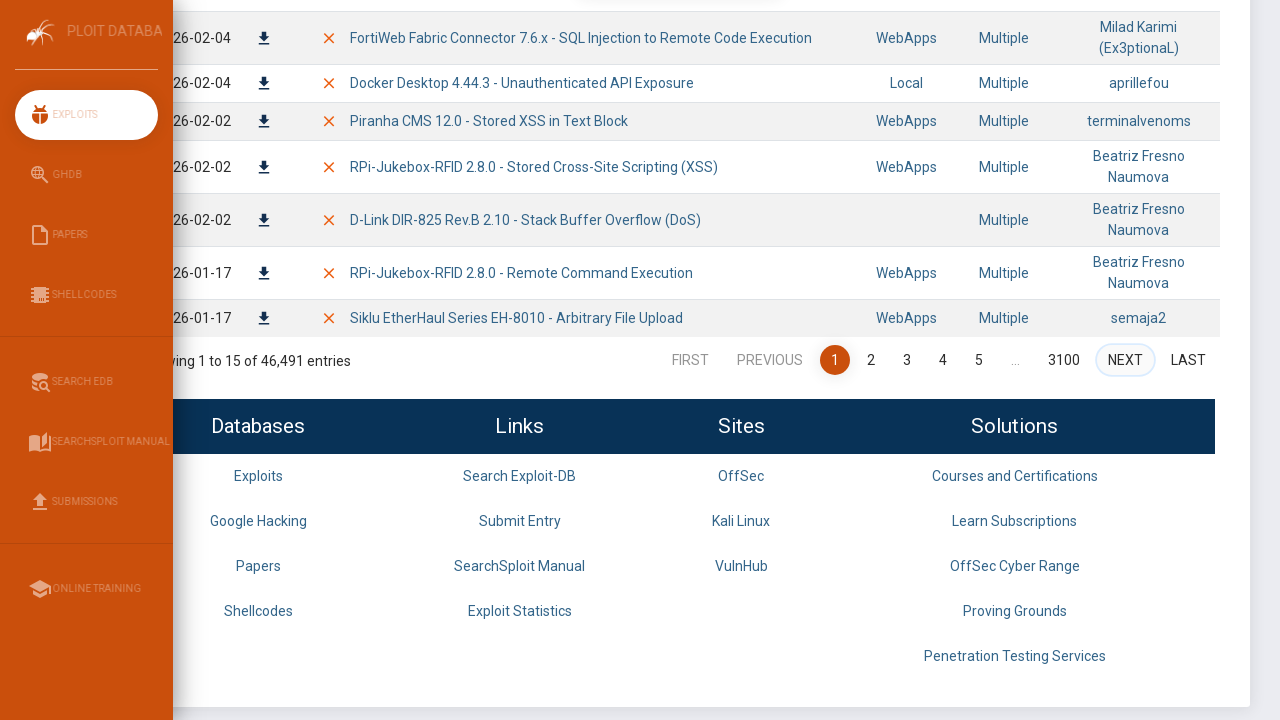

Waited for table to update with new content
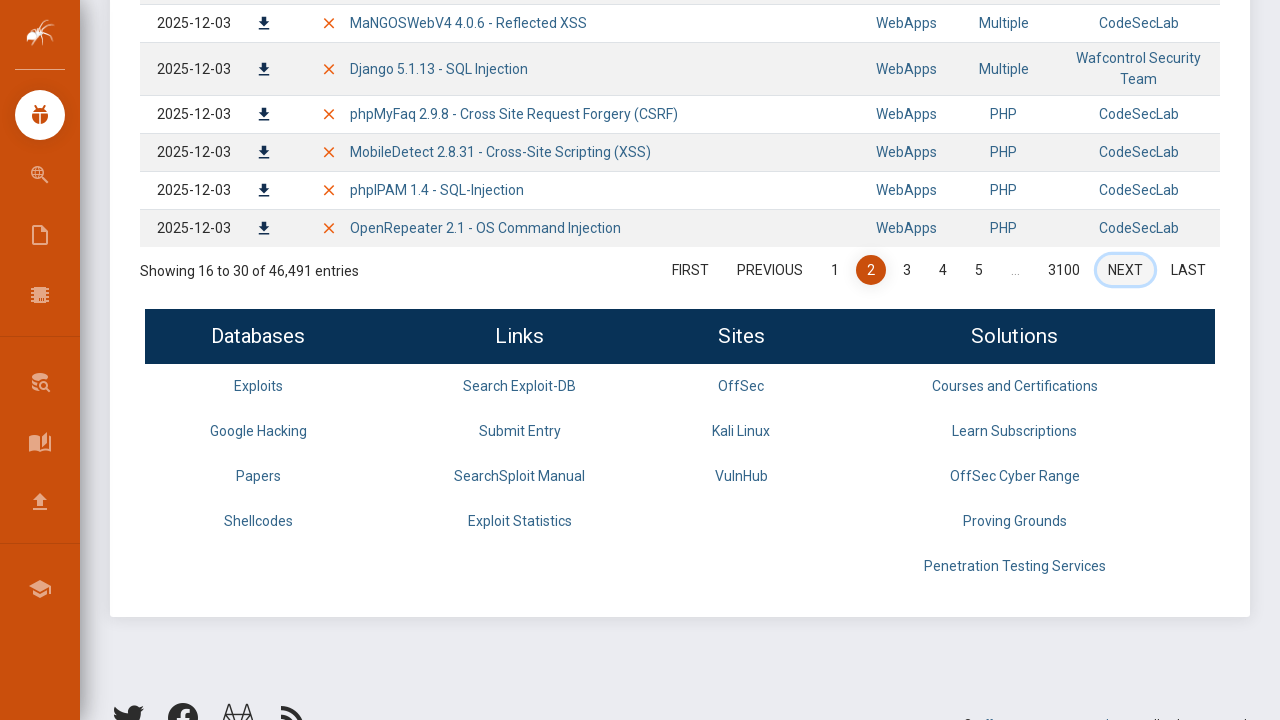

Verified table rows exist after pagination
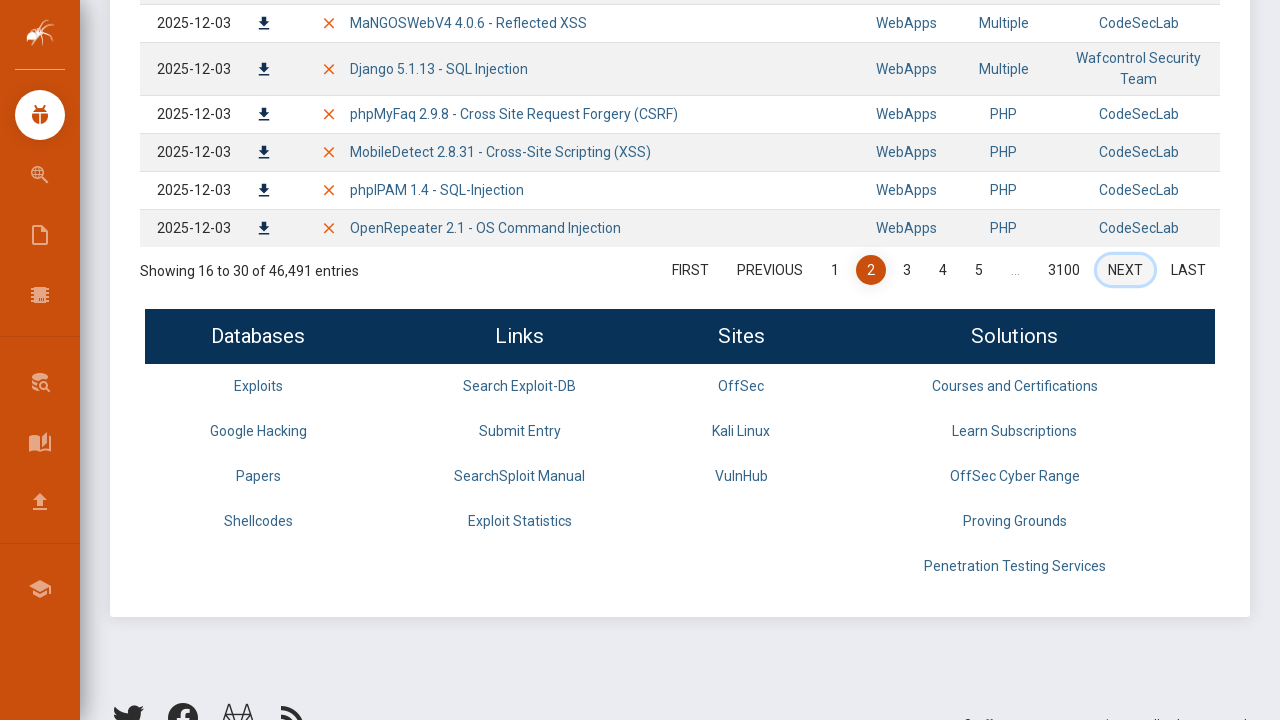

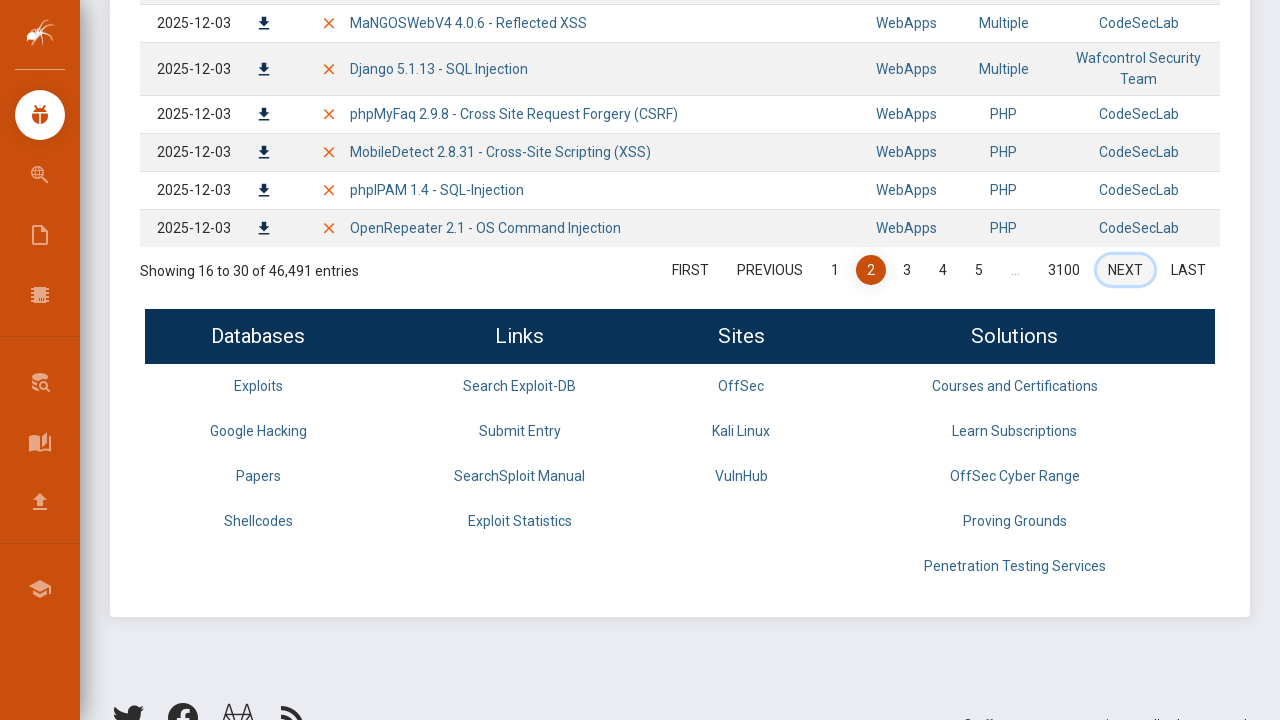